Tests login form validation when both username and password fields are left empty

Starting URL: https://www.saucedemo.com

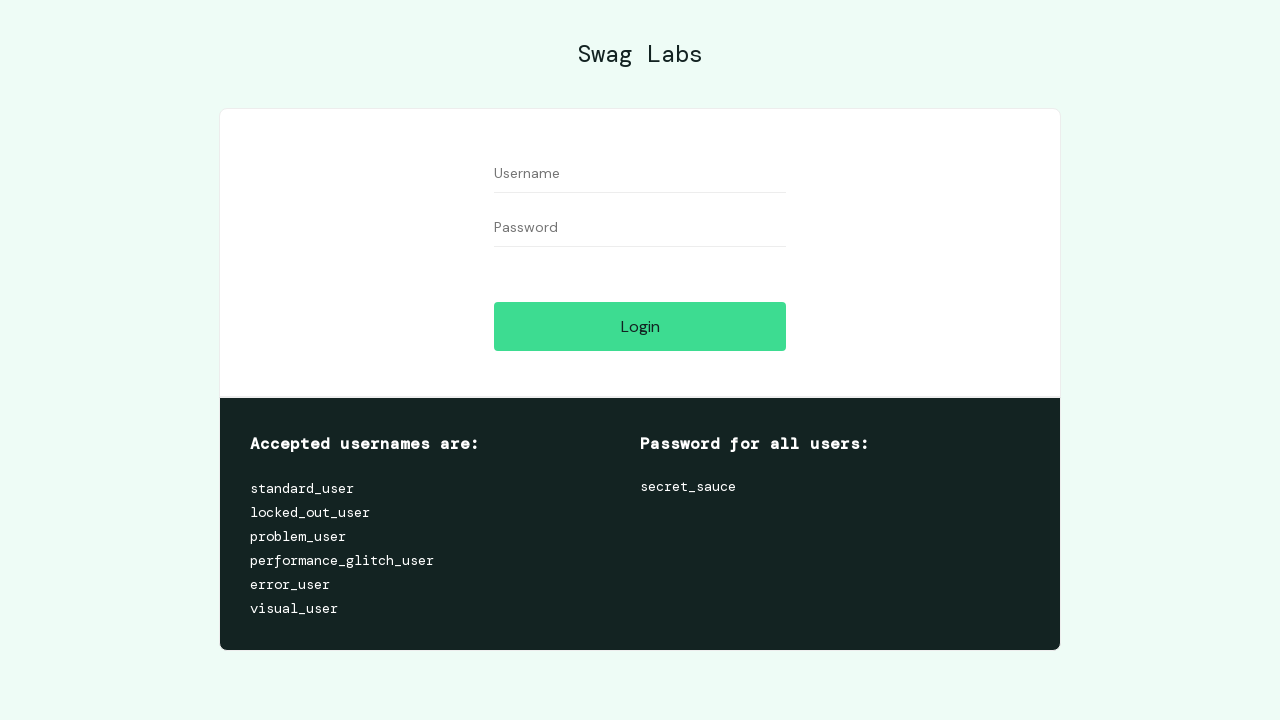

Clicked login button with empty username and password fields at (640, 326) on xpath=//*[@id="login-button"]
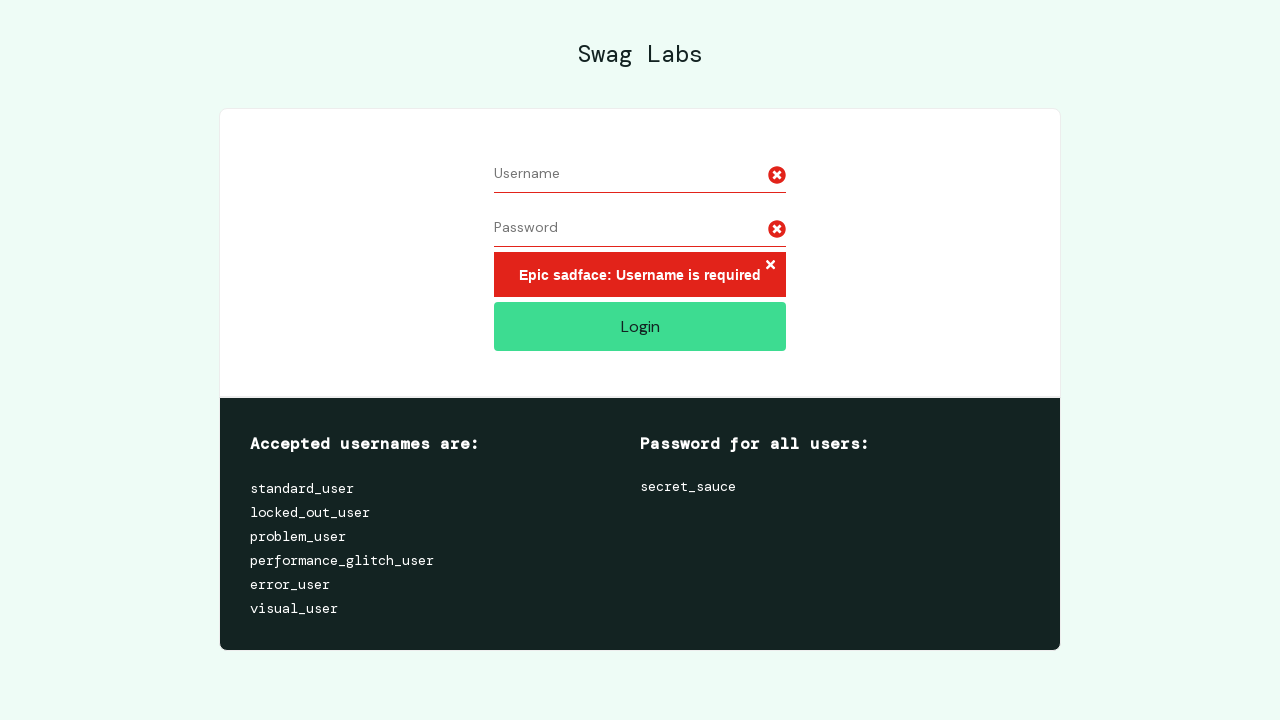

Error message element loaded after login attempt
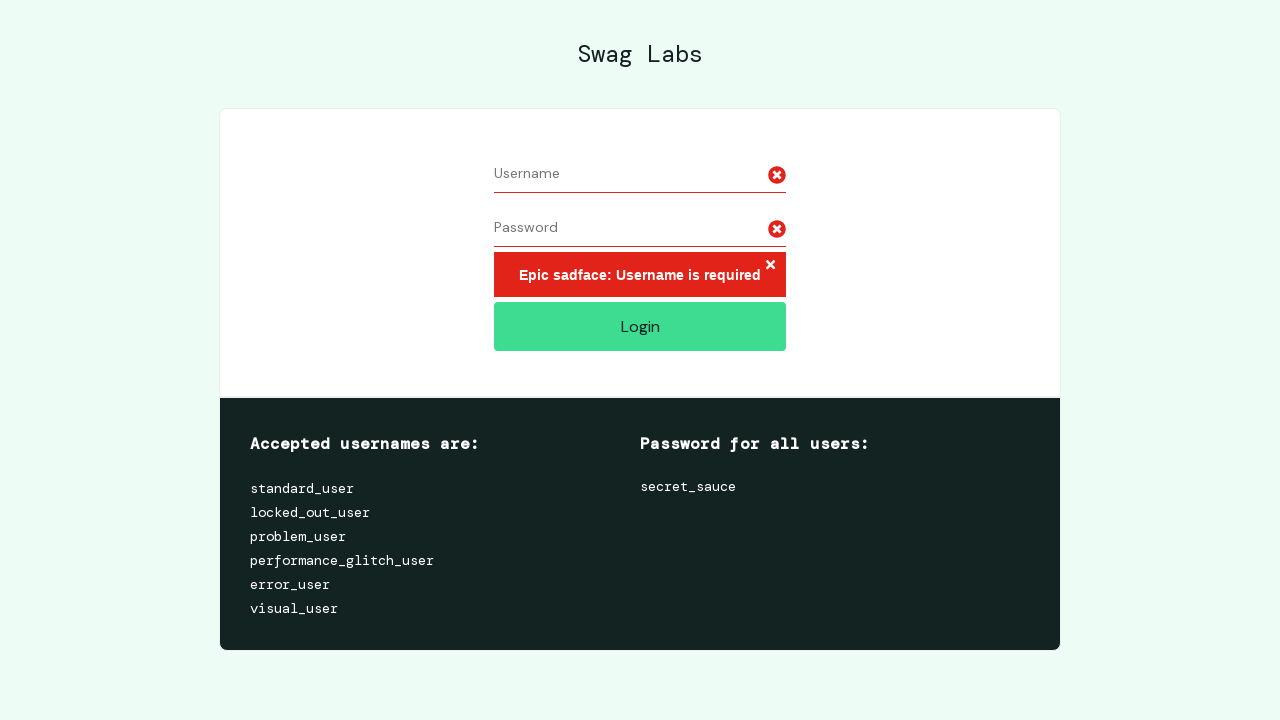

Retrieved error message text content
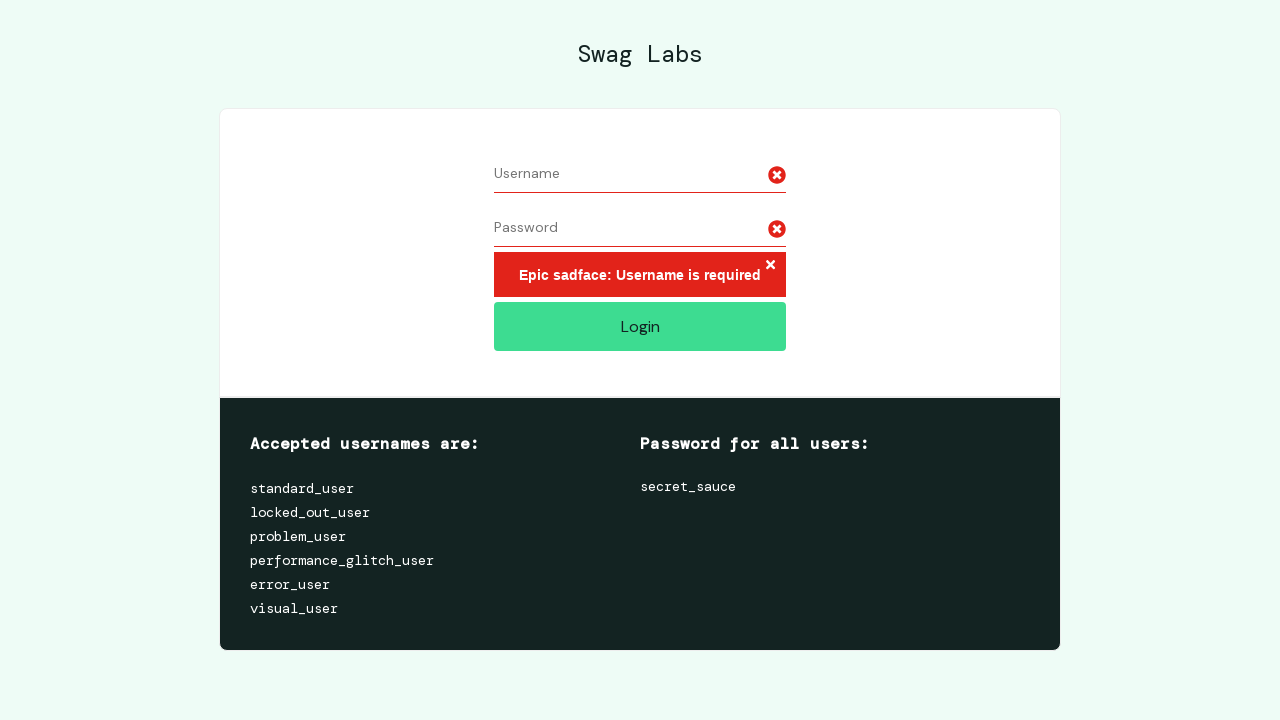

Verified error message contains 'Epic sadface: Username is required'
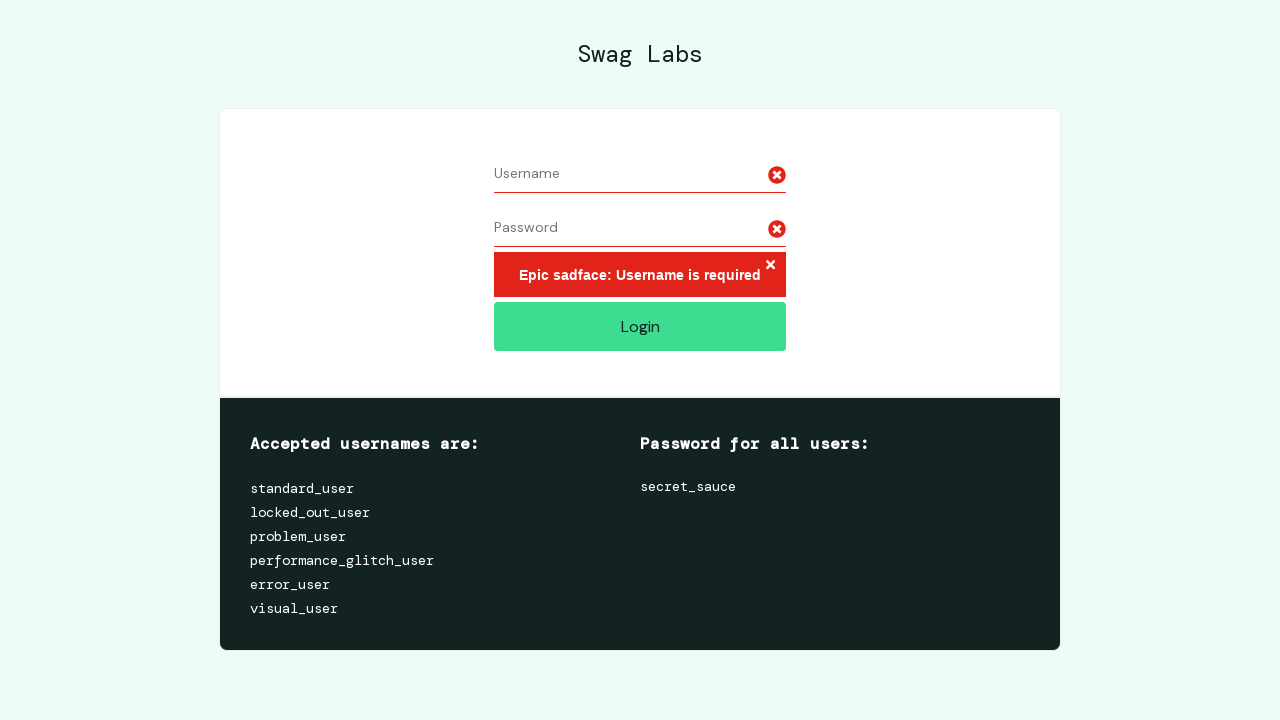

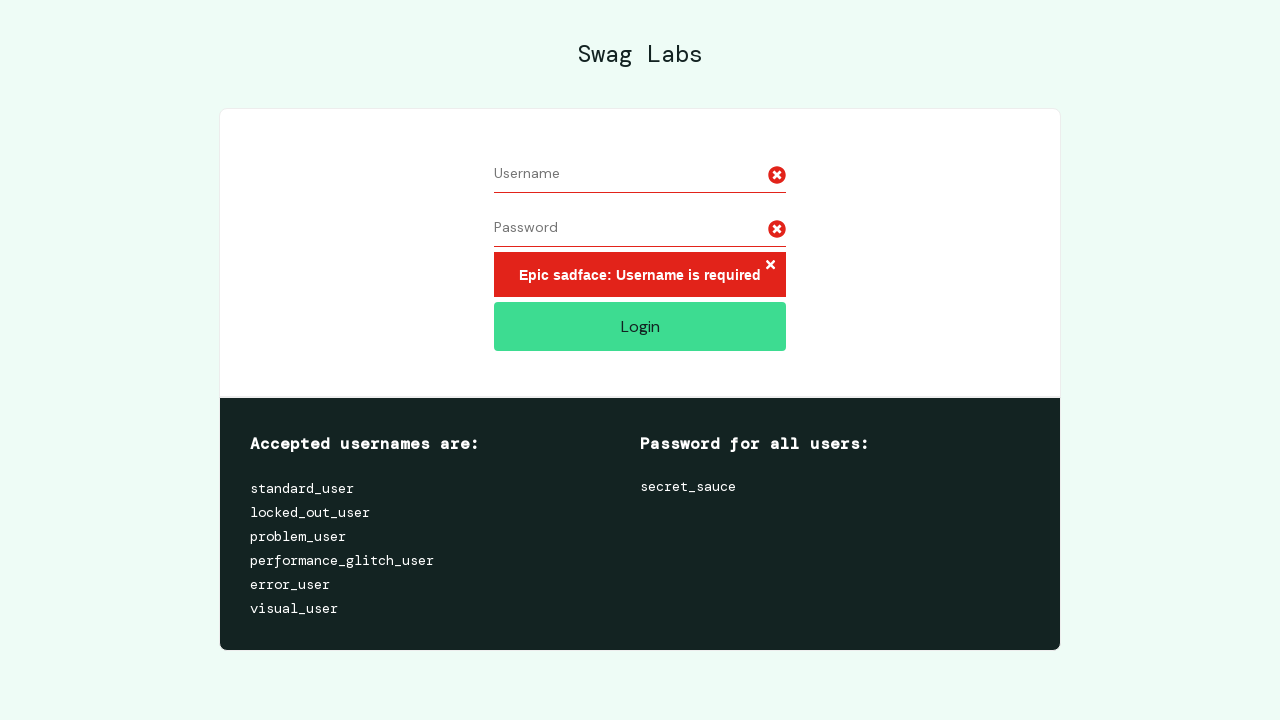